Tests right-click context menu functionality by right-clicking on an element and selecting an option from the context menu

Starting URL: http://swisnl.github.io/jQuery-contextMenu/demo.html

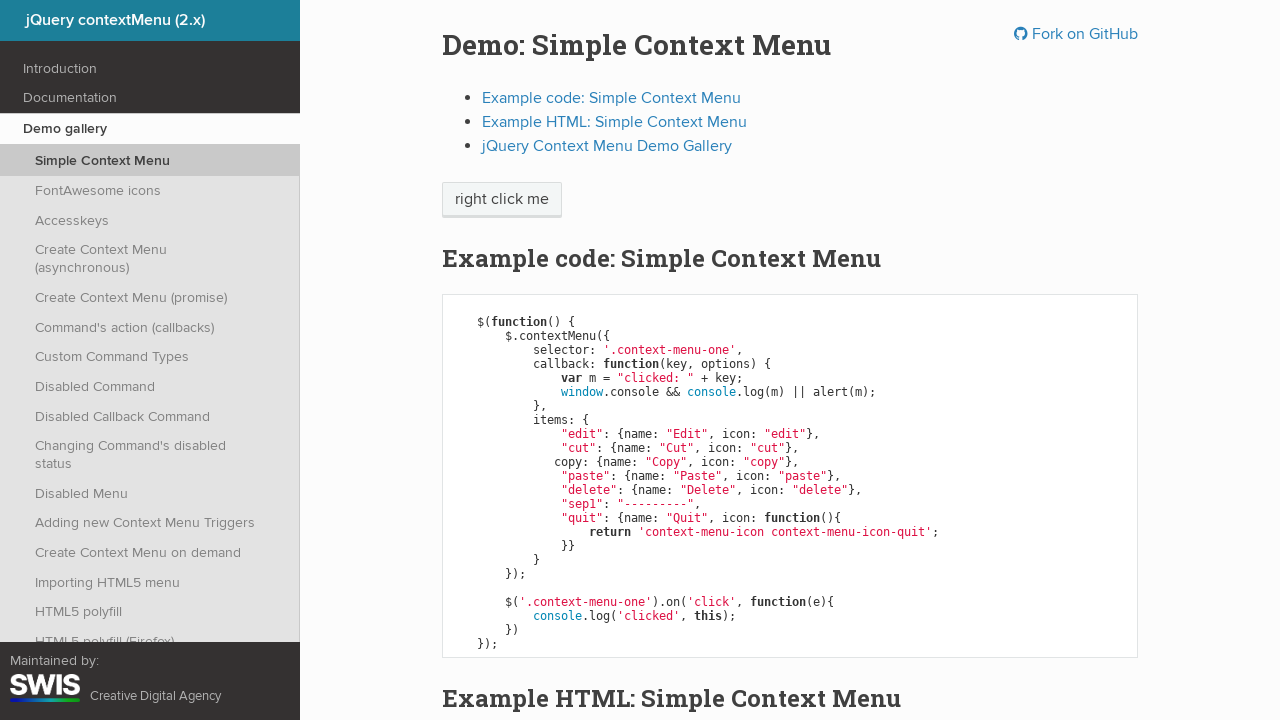

Located the 'right click me' element
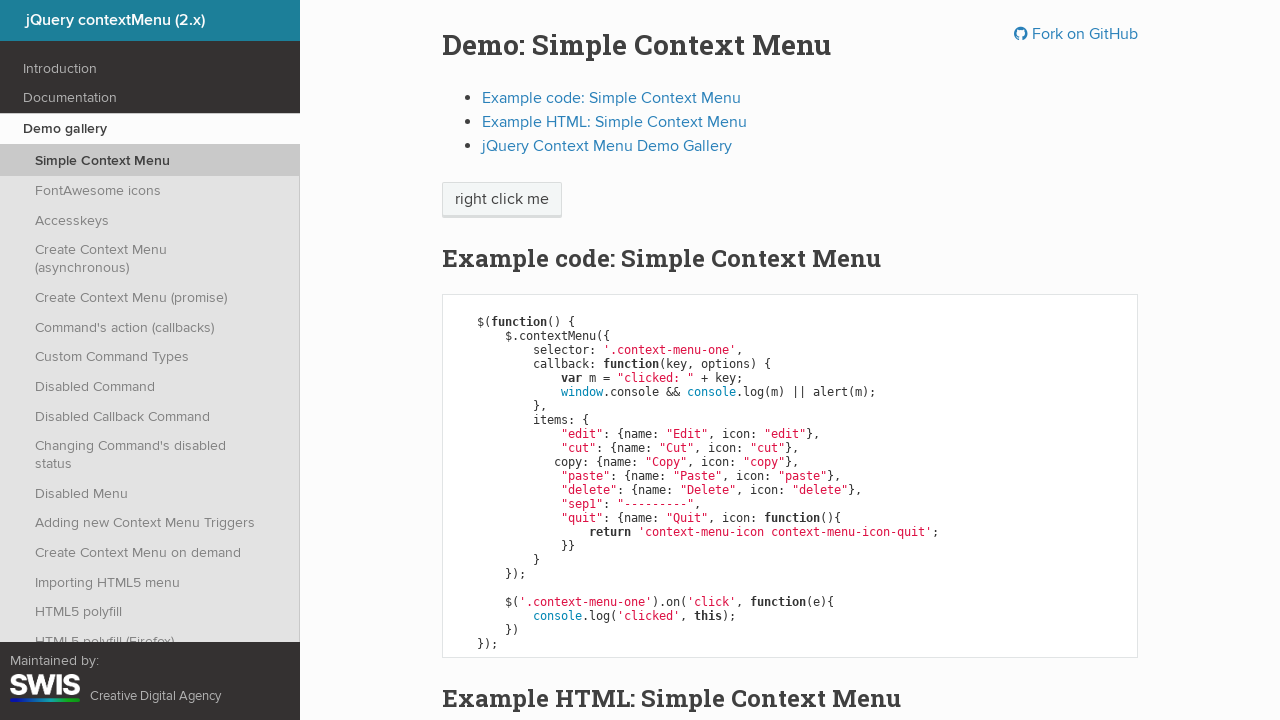

Right-clicked on the 'right click me' element at (502, 200) on xpath=//span[text()='right click me']
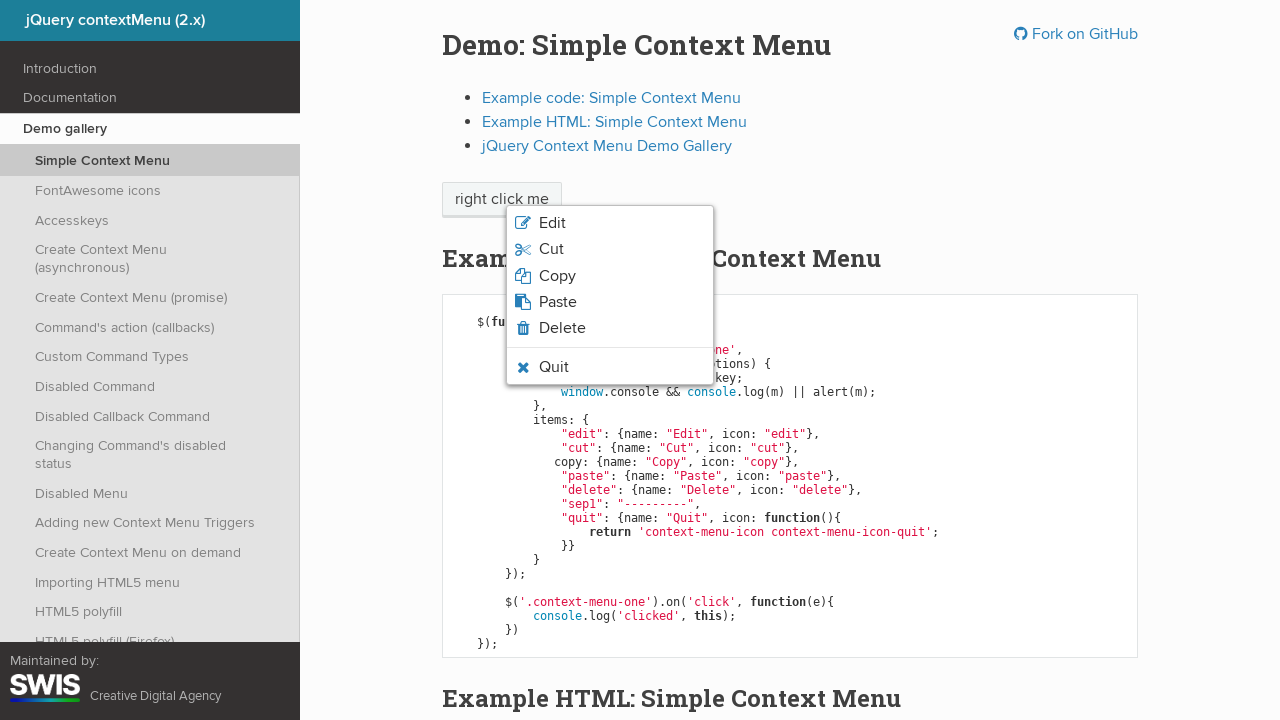

Context menu appeared
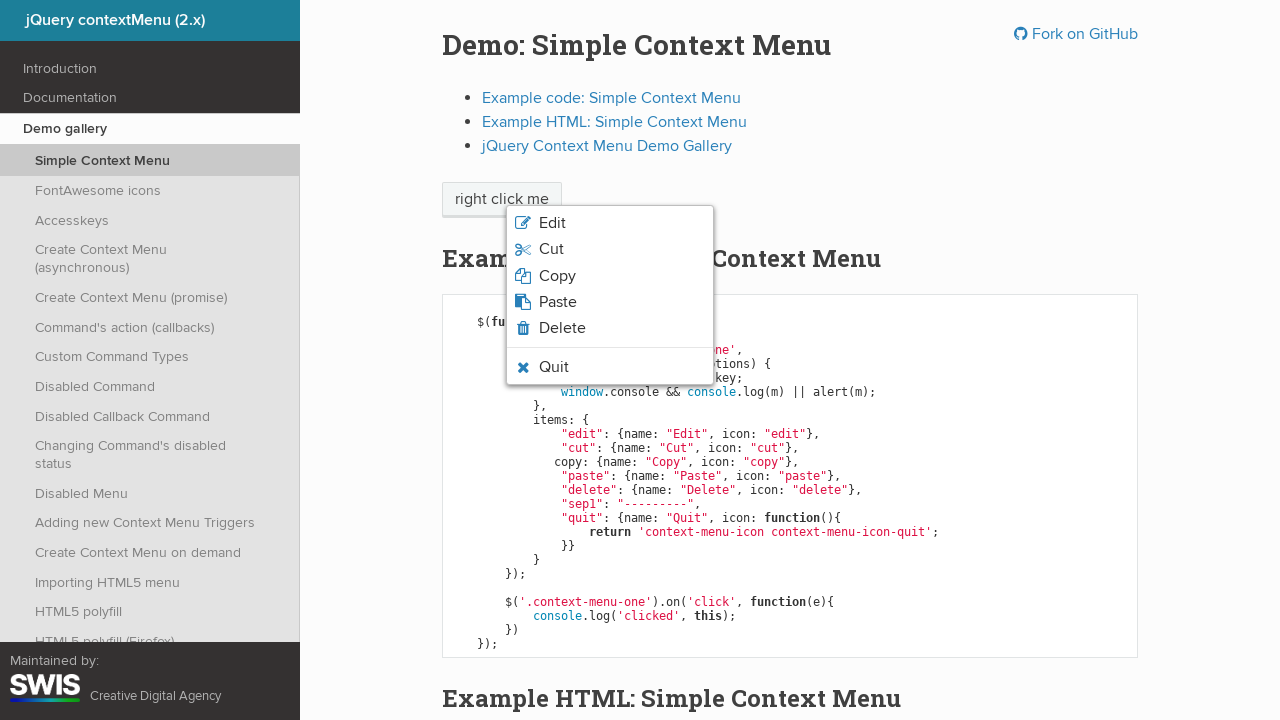

Located all context menu options
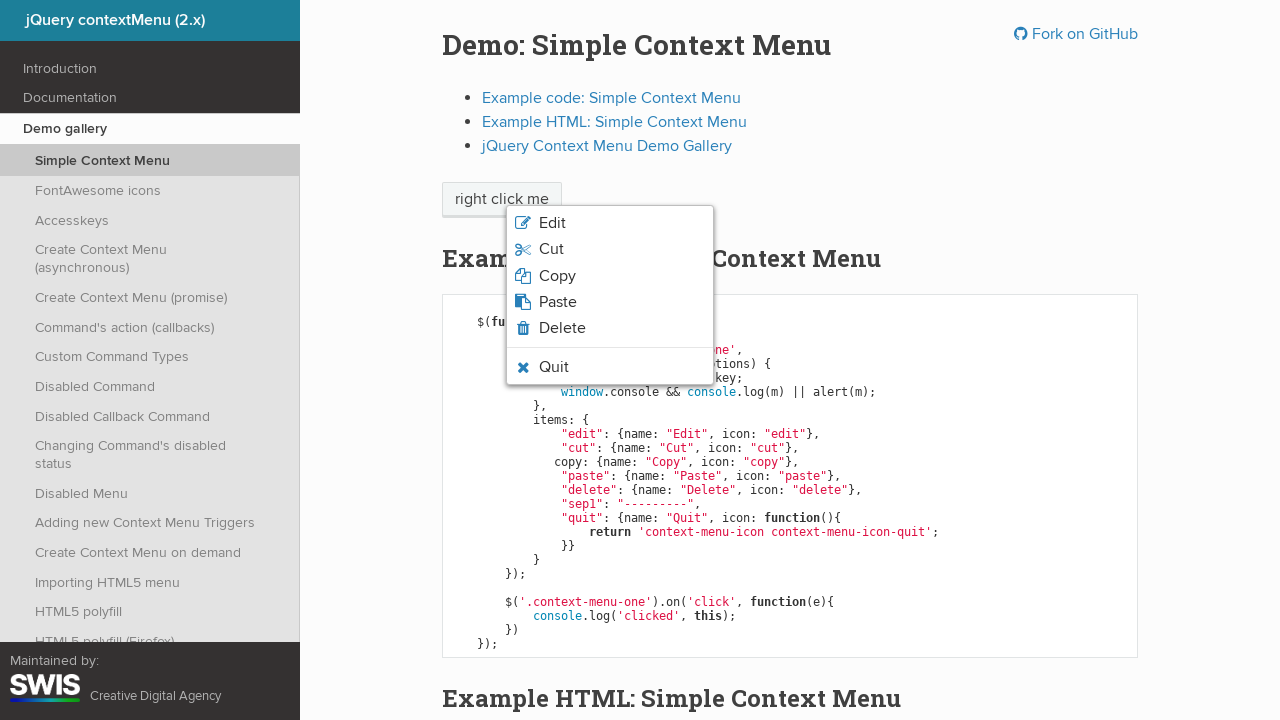

Selected 'Copy' option from context menu at (610, 276) on xpath=//ul[@class='context-menu-list context-menu-root']/li[contains(@class,'con
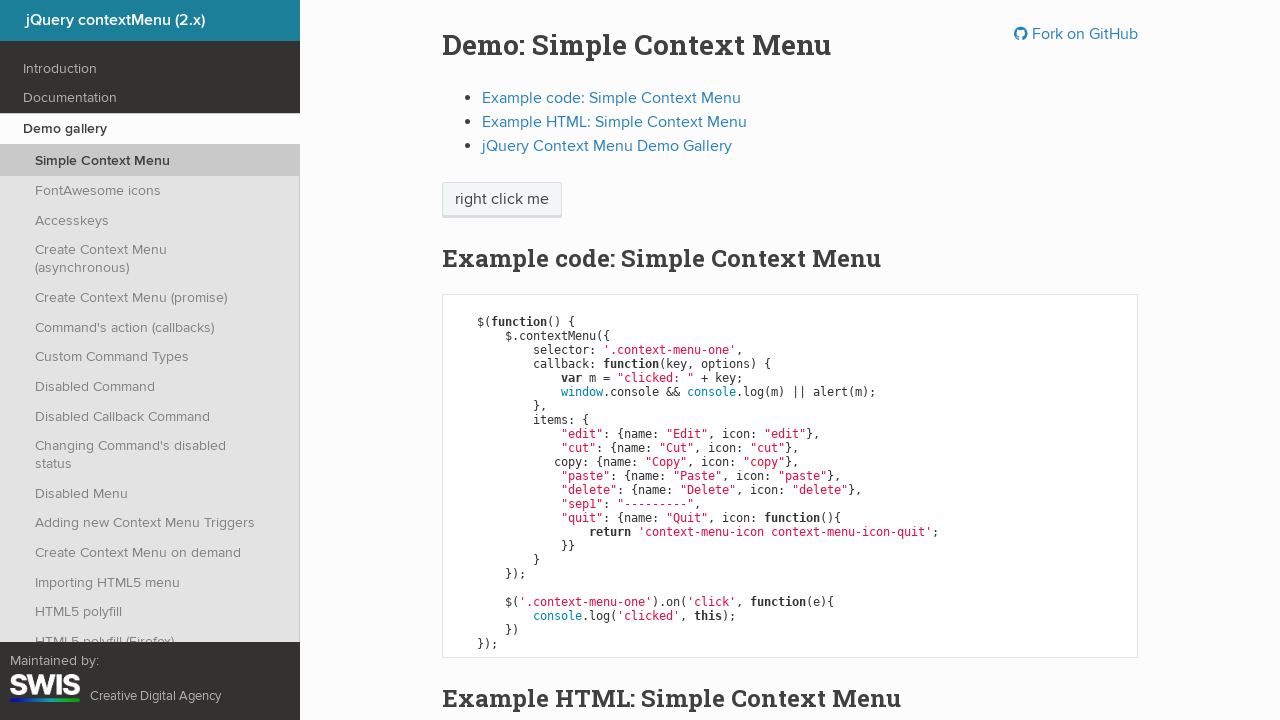

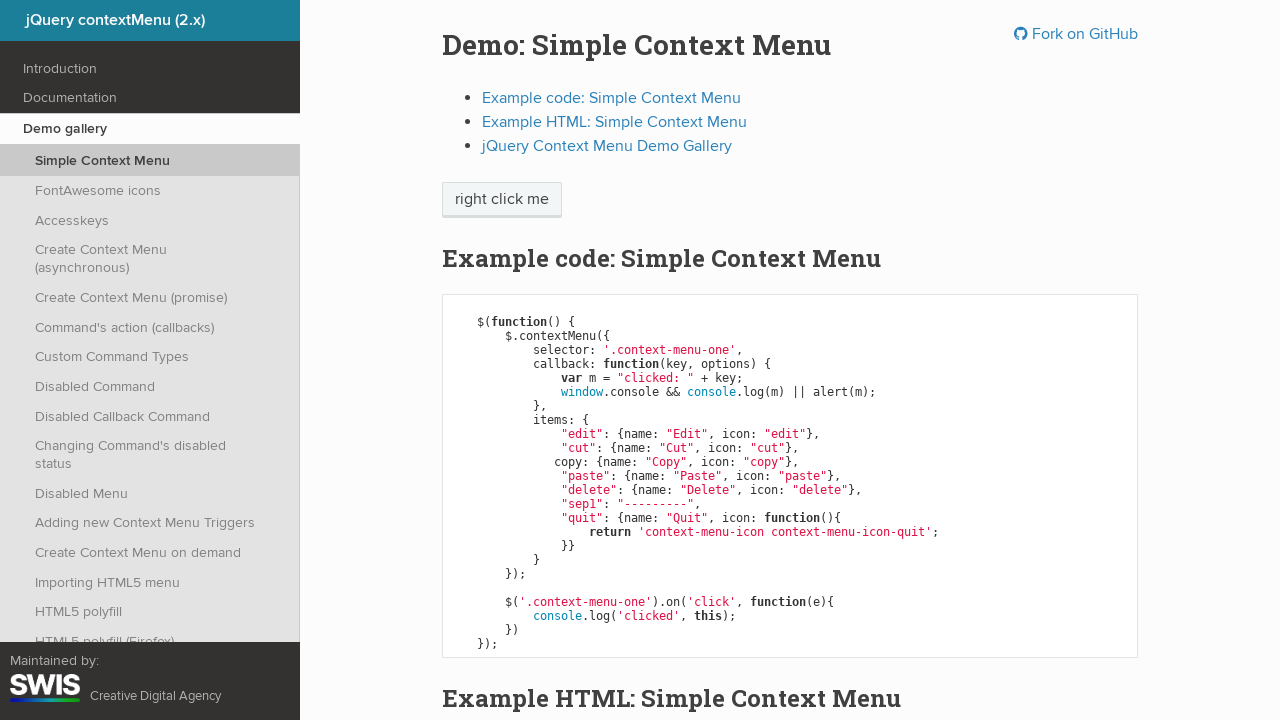